Tests radio button functionality on a practice website by selecting a browser radio button, clicking and re-clicking an unselectable radio button to verify toggle behavior, identifying default selected radio buttons, and conditionally selecting an age group radio button if not already selected.

Starting URL: https://leafground.com/radio.xhtml

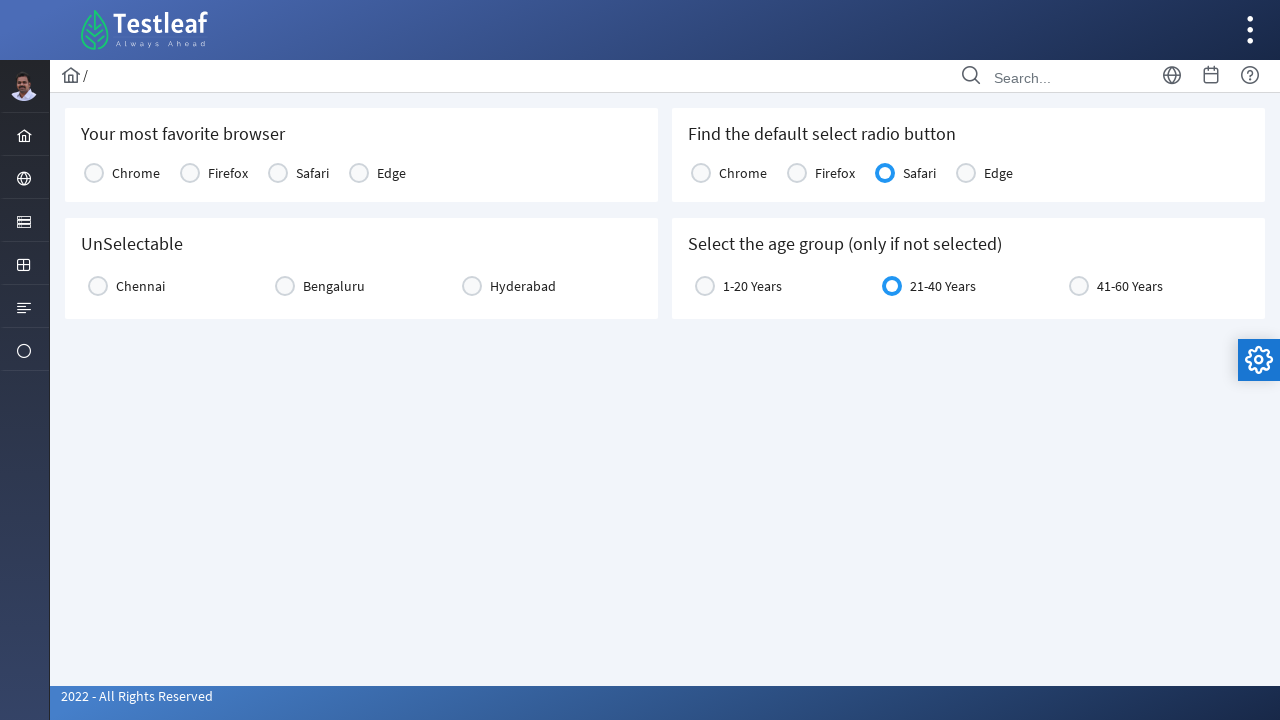

Selected 'Chrome' from favorite browser radio buttons at (136, 173) on //label[text()='Chrome'][1]
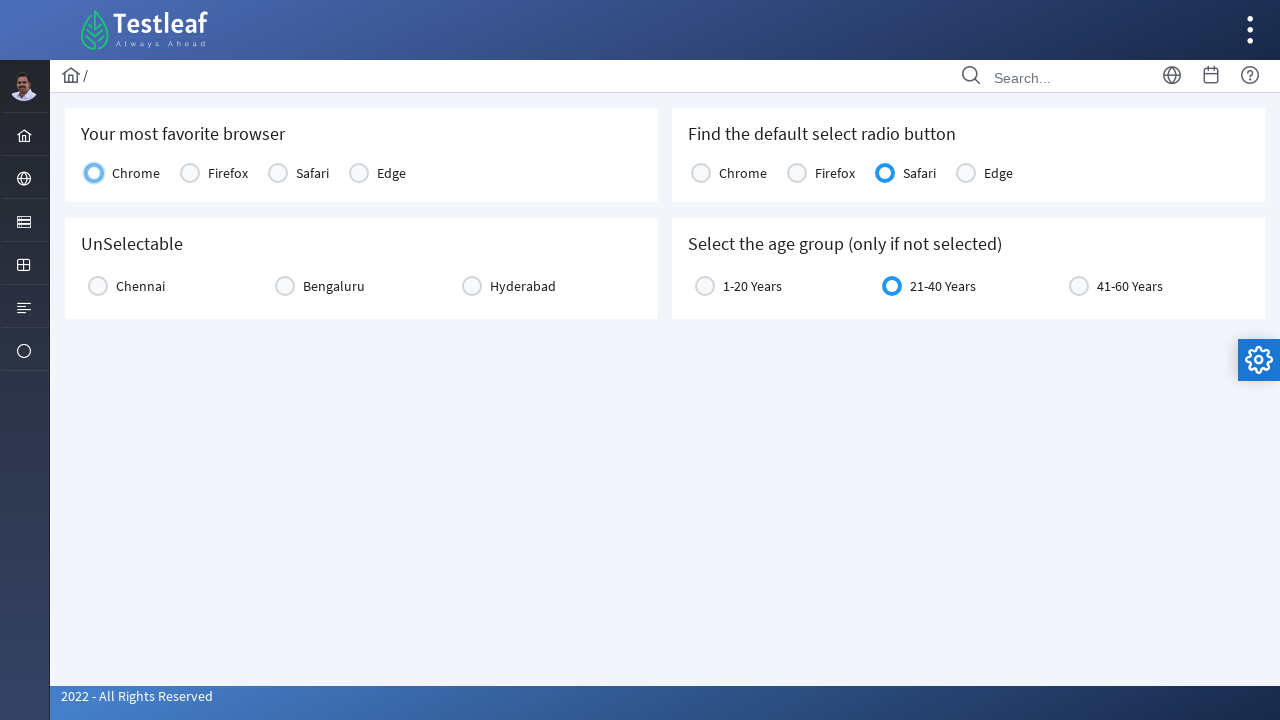

Clicked on Chennai radio button to select it at (140, 286) on xpath=//label[text()='Chennai']
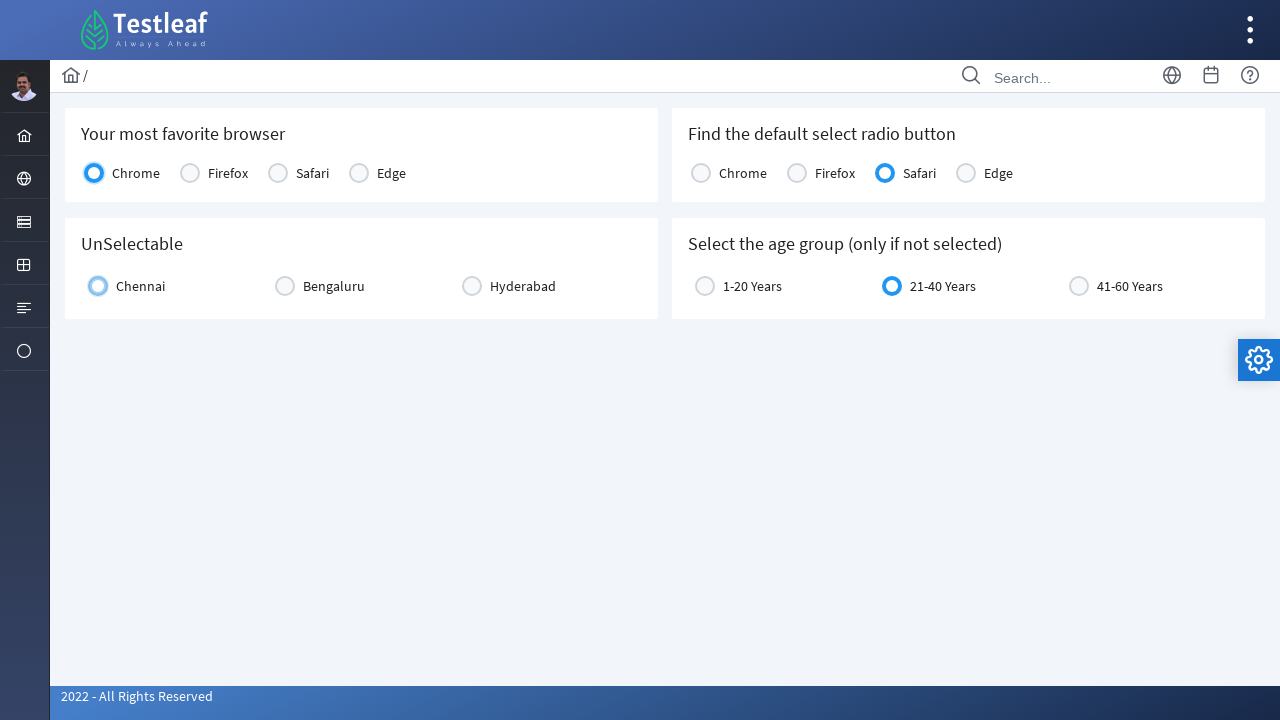

Waited 3 seconds before attempting to re-click Chennai
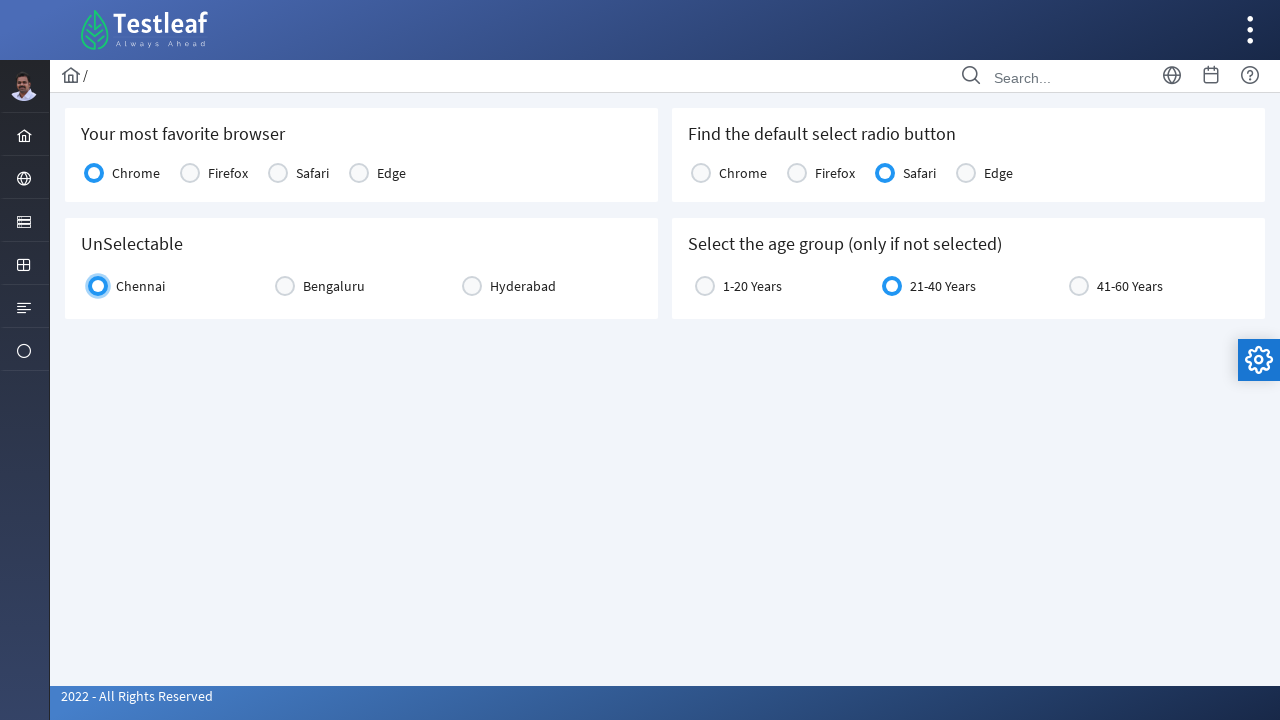

Clicked on Chennai radio button again to attempt unselect at (140, 286) on xpath=//label[text()='Chennai']
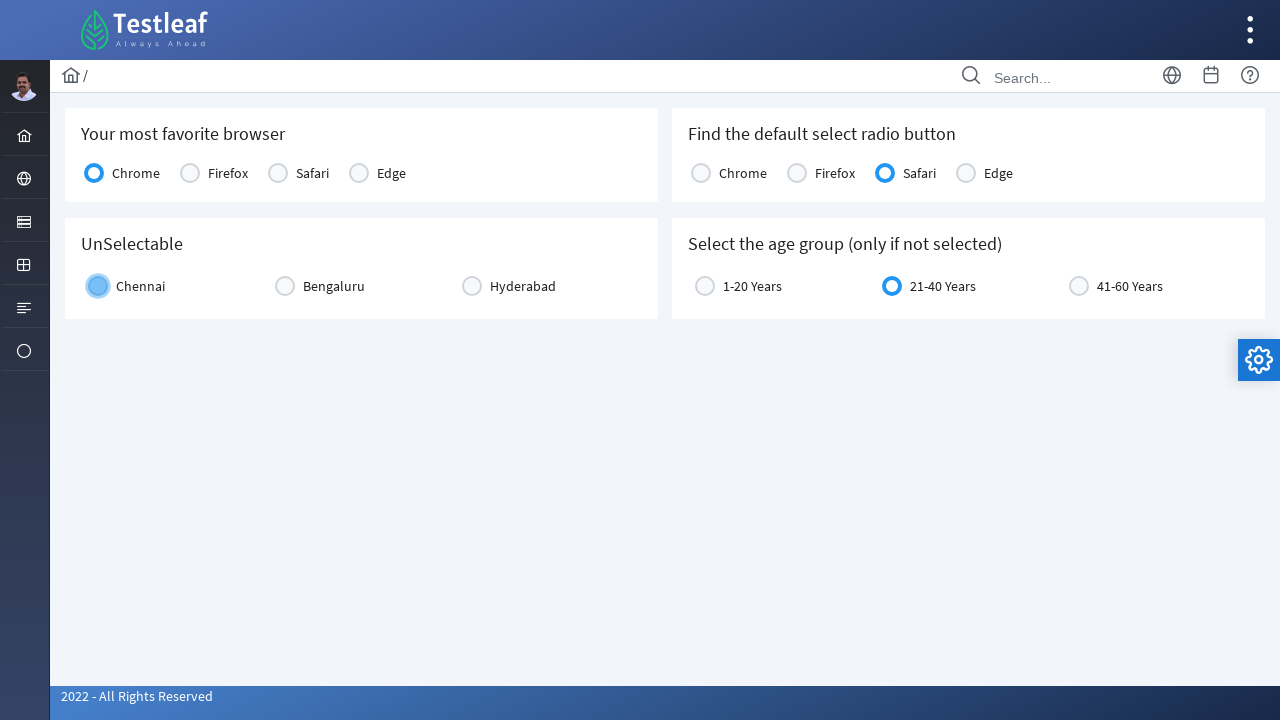

Verified Chennai radio button is unselected
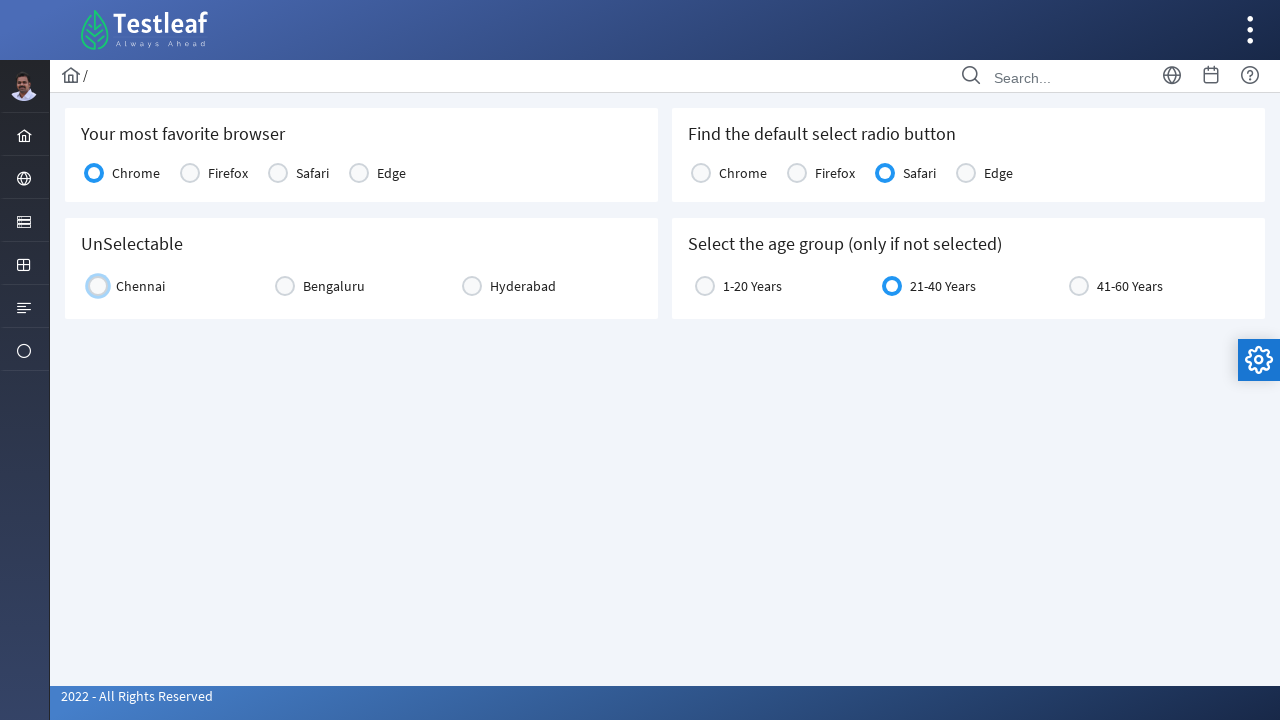

Reloaded the page
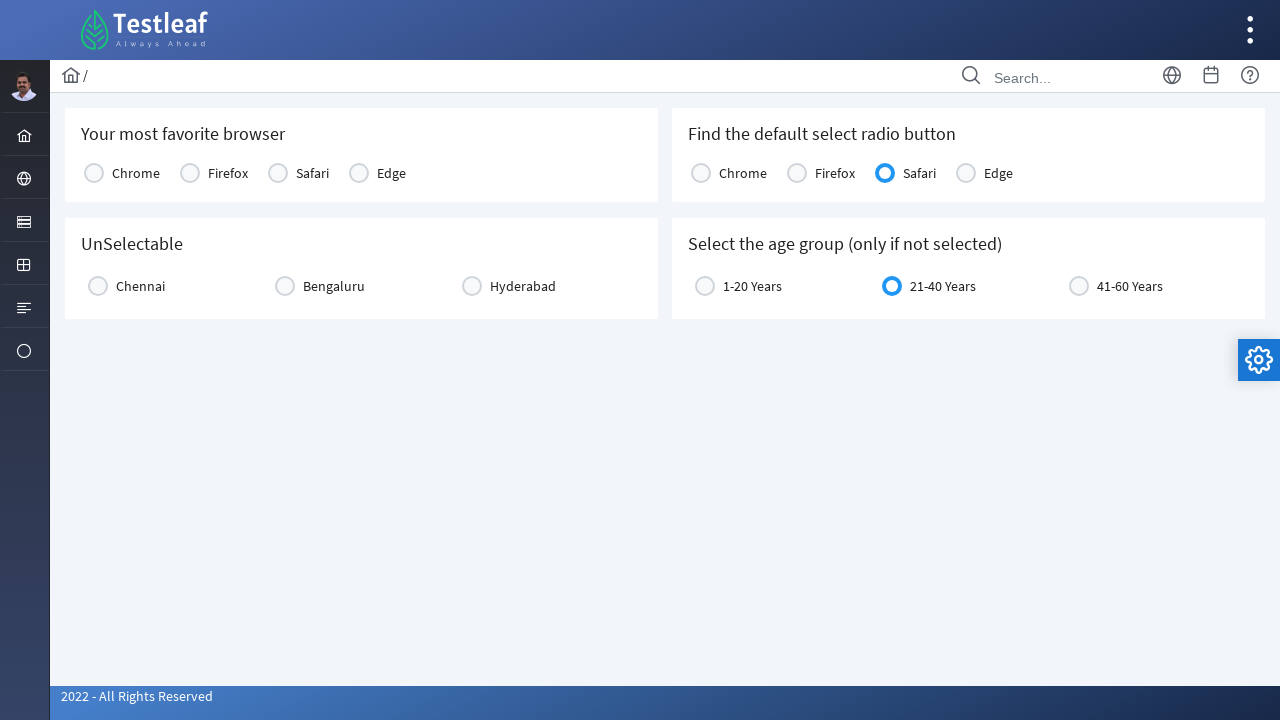

Waited 2 seconds for page to fully load after reload
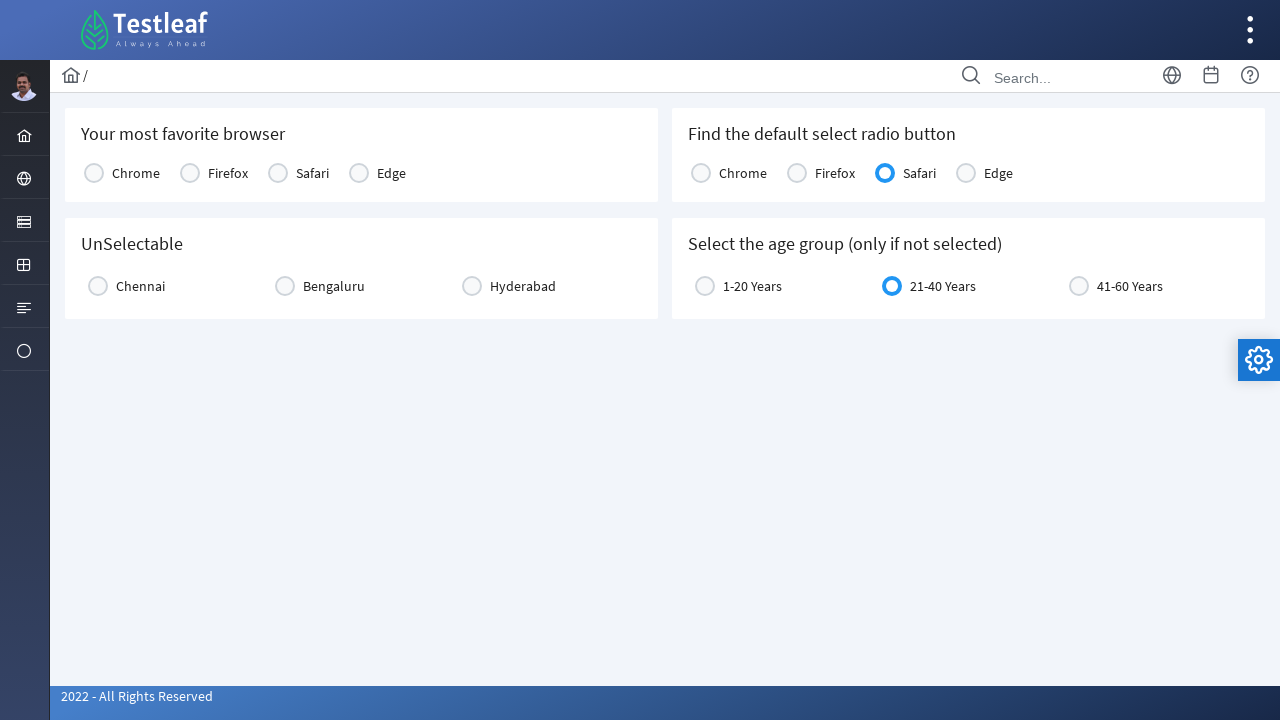

Located all radio buttons on page (count: 25)
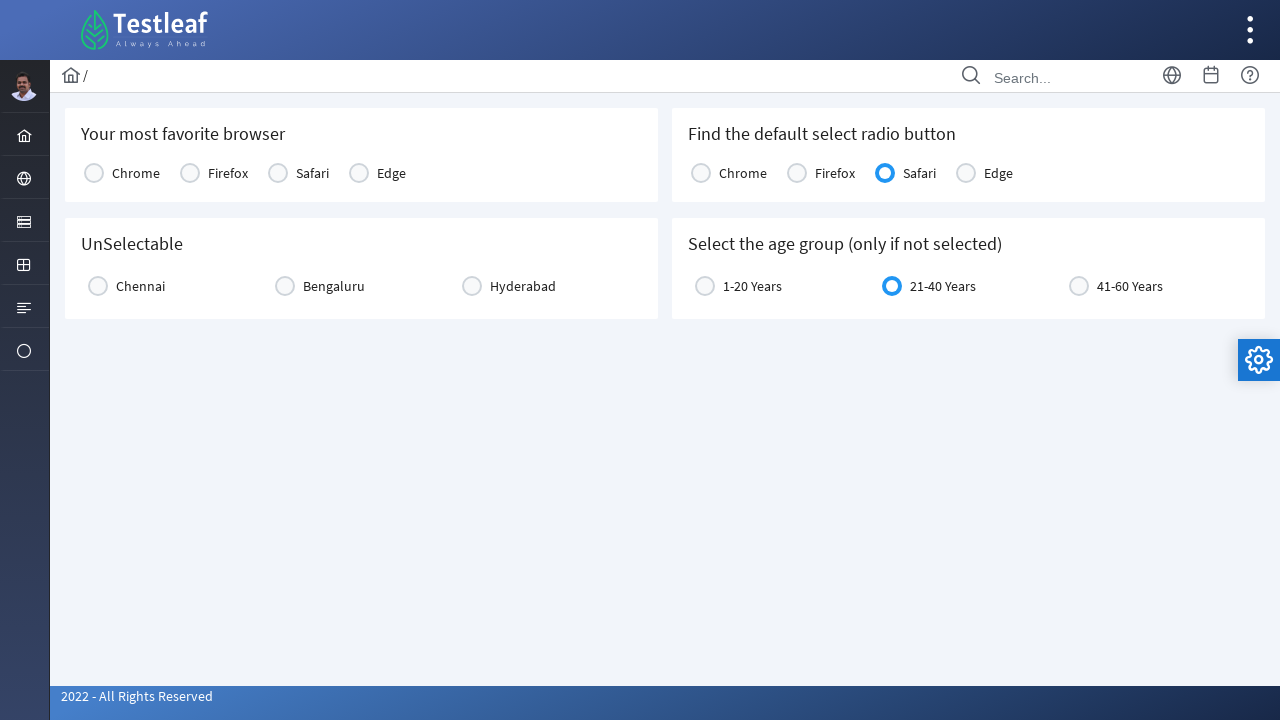

Identified default selected radio button with value 'gradient'
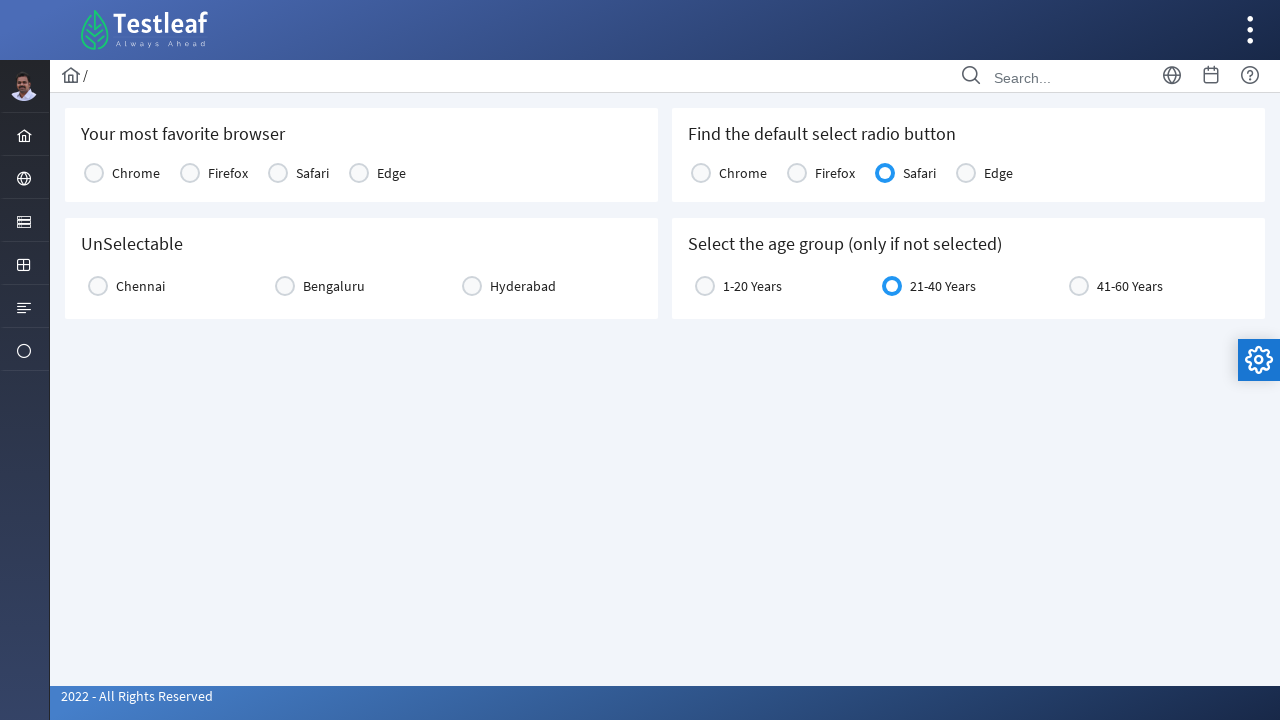

Identified default selected radio button with value 'inline'
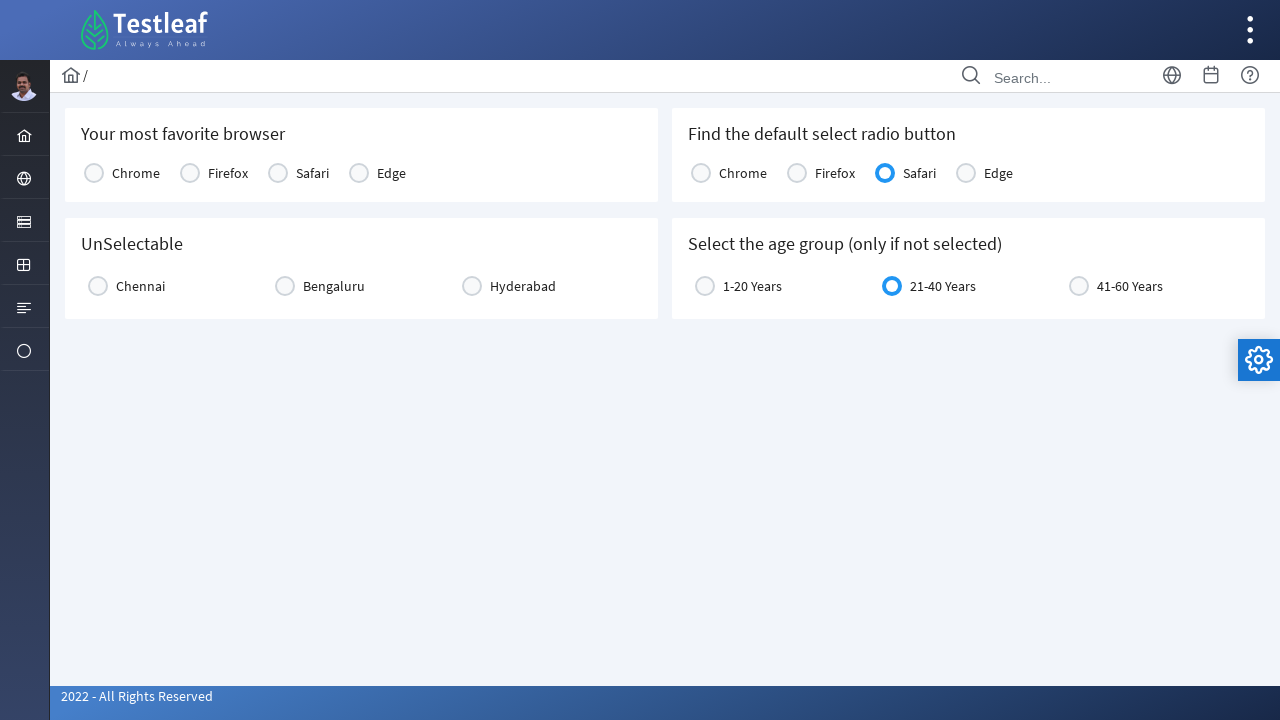

Identified default selected radio button with value 'filled'
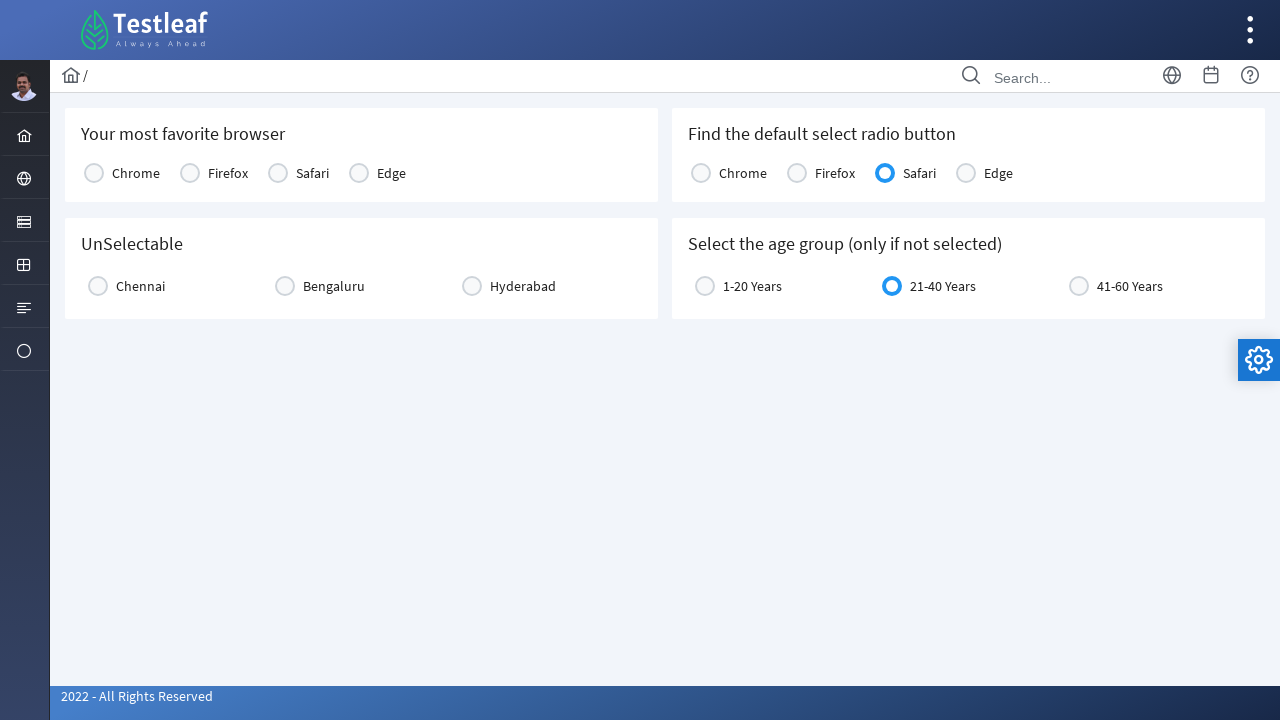

Identified default selected radio button with value 'Option3'
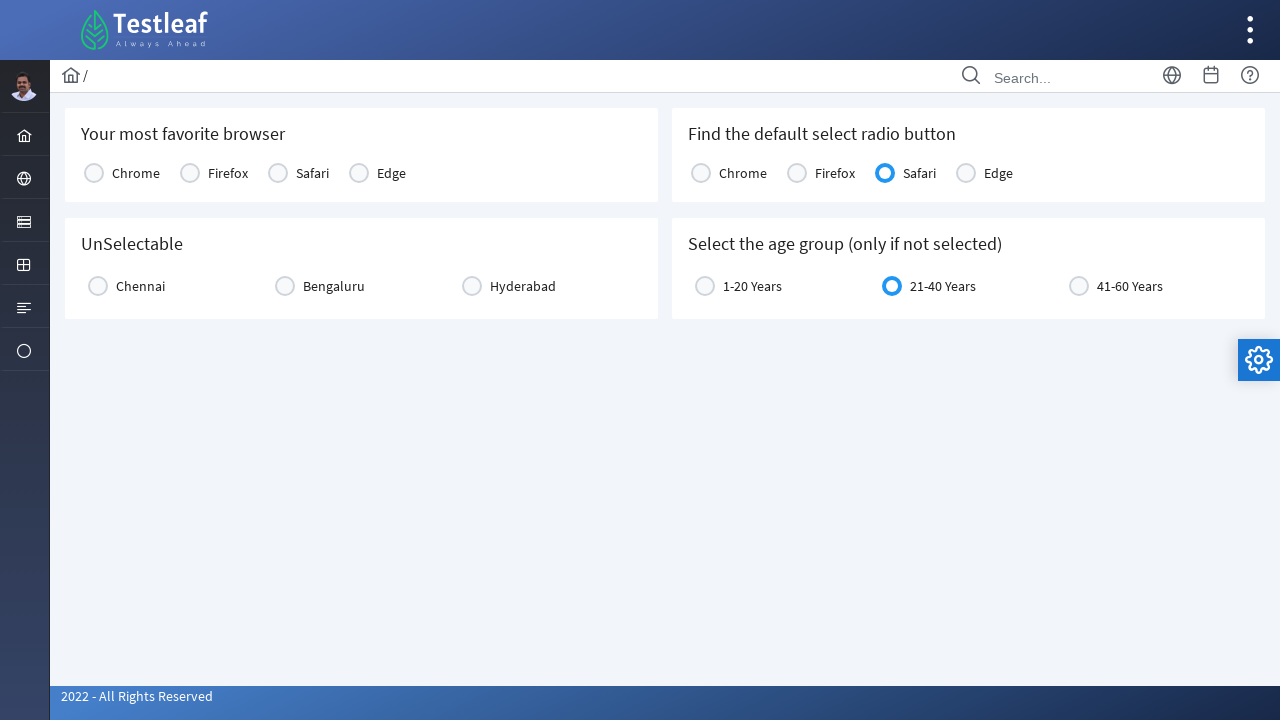

Identified default selected radio button with value '21-40 Years'
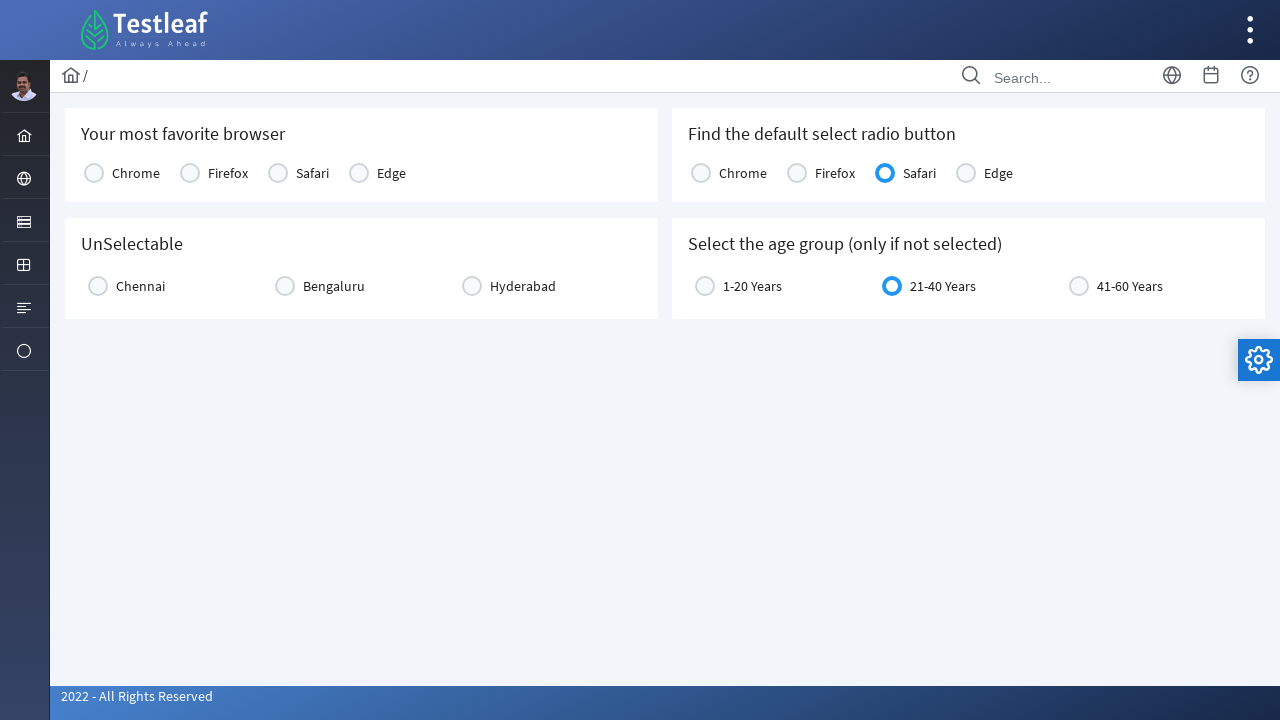

Verified that '21-40 Years' age group radio button was already selected
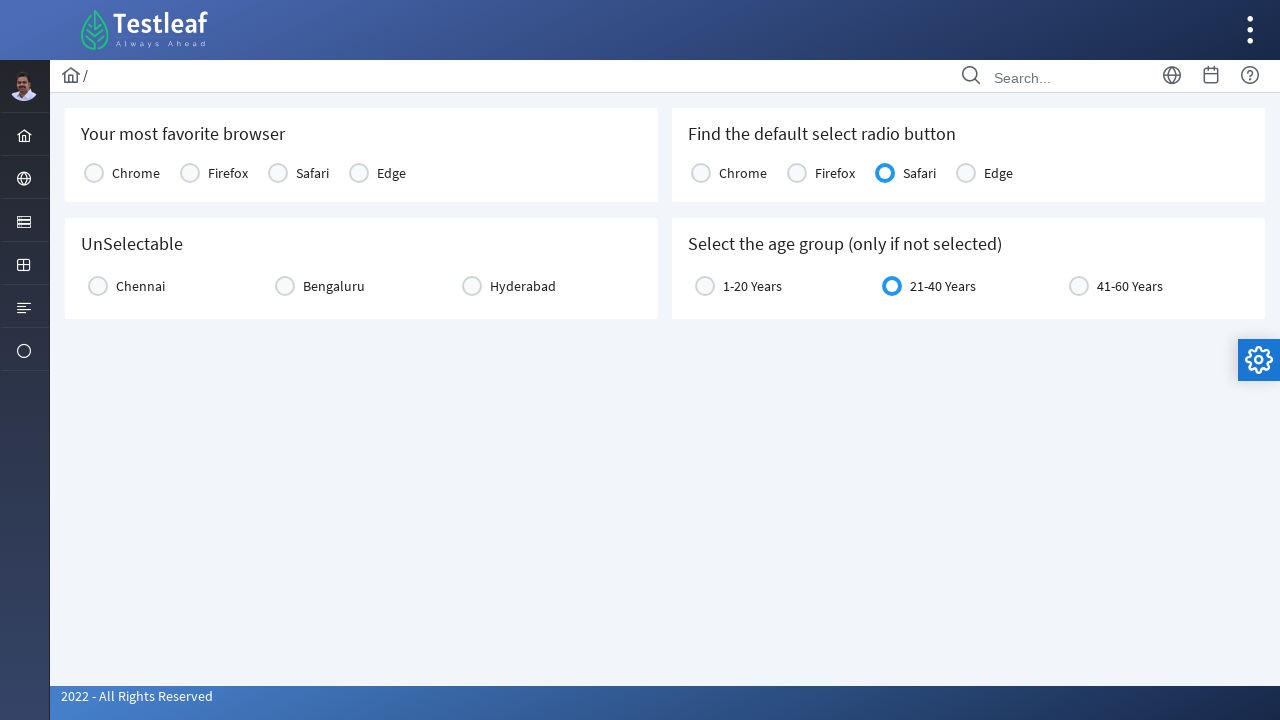

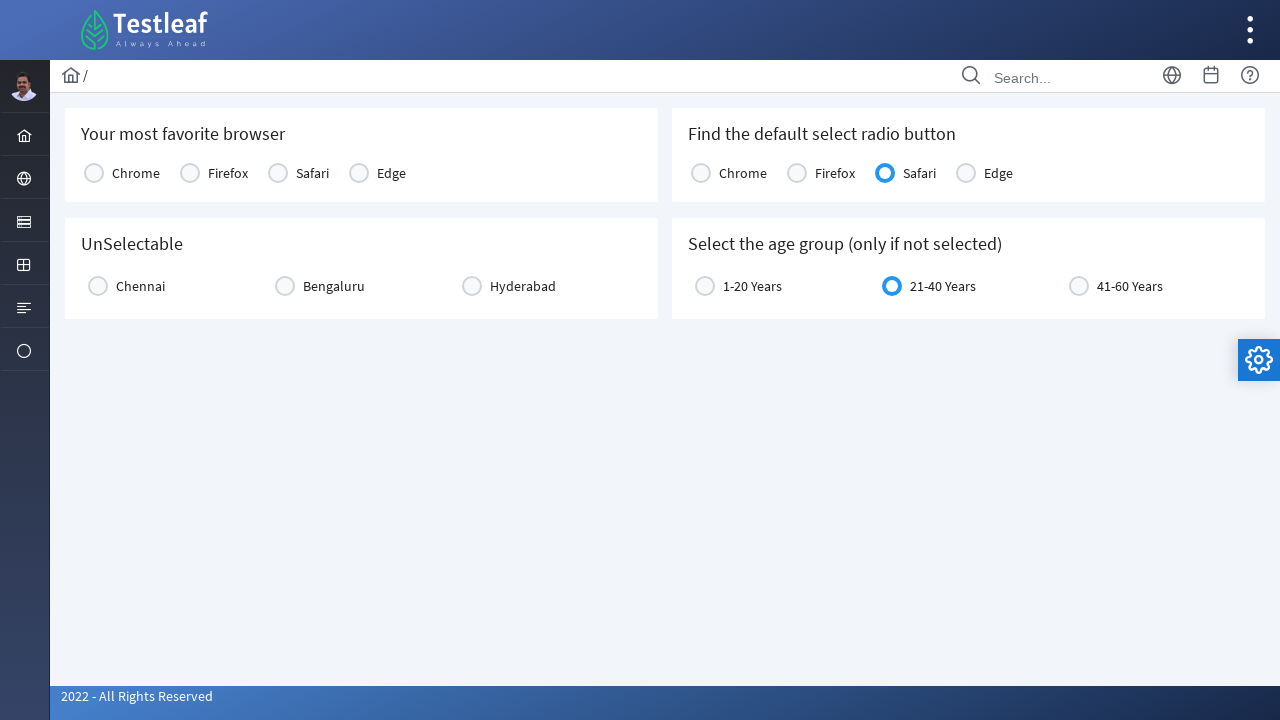